Tests opening a new browser window, navigating to a different page in the new window, and verifying that two windows are open.

Starting URL: https://the-internet.herokuapp.com

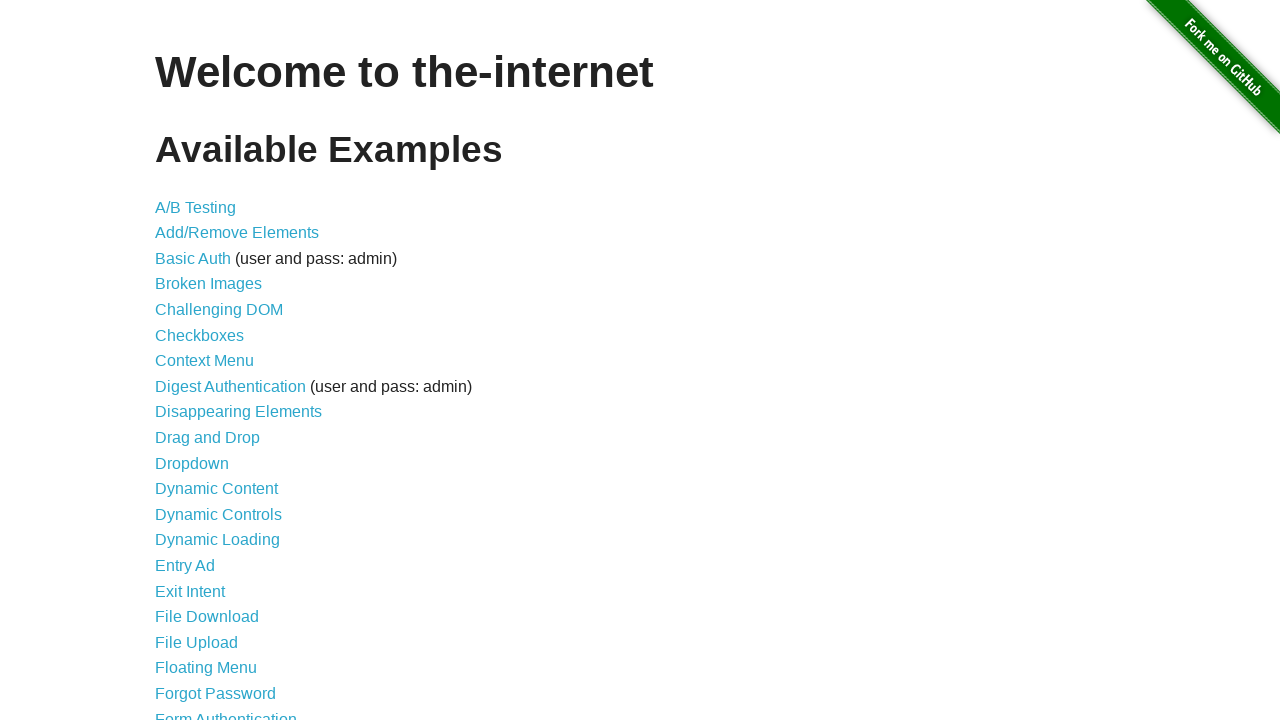

Opened a new browser window/page in the same context
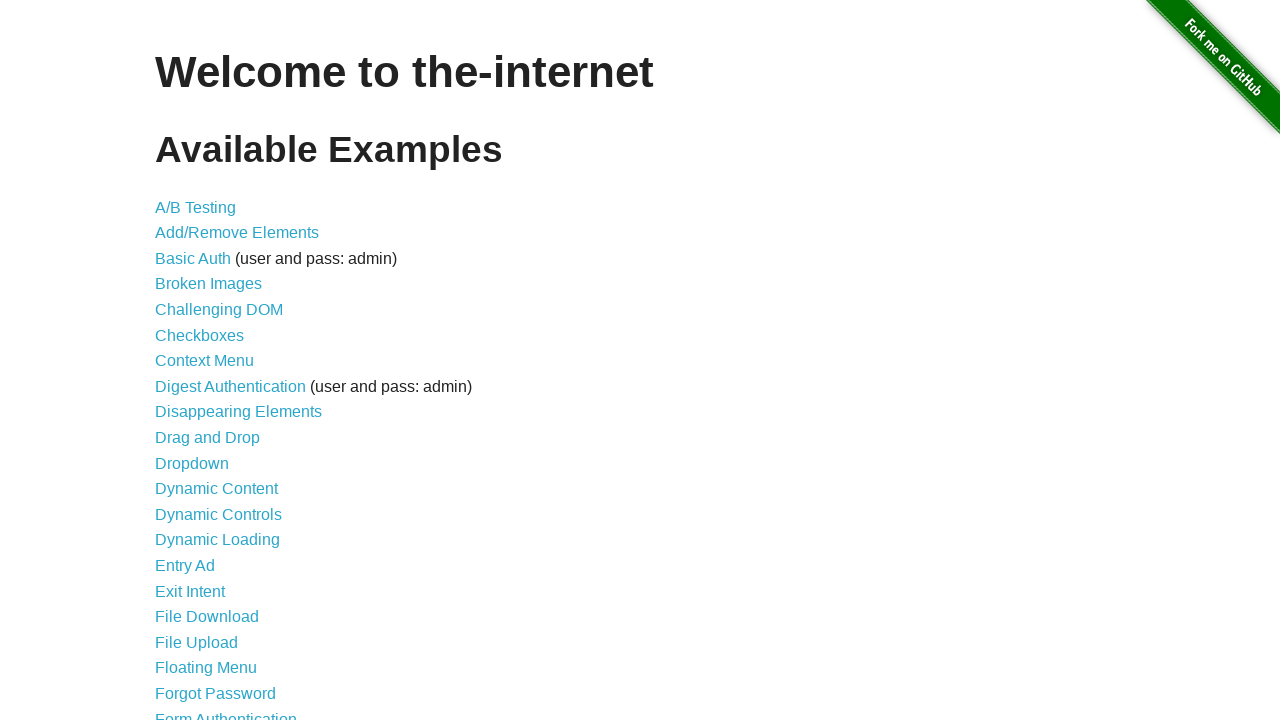

Navigated to the typos page in the new window
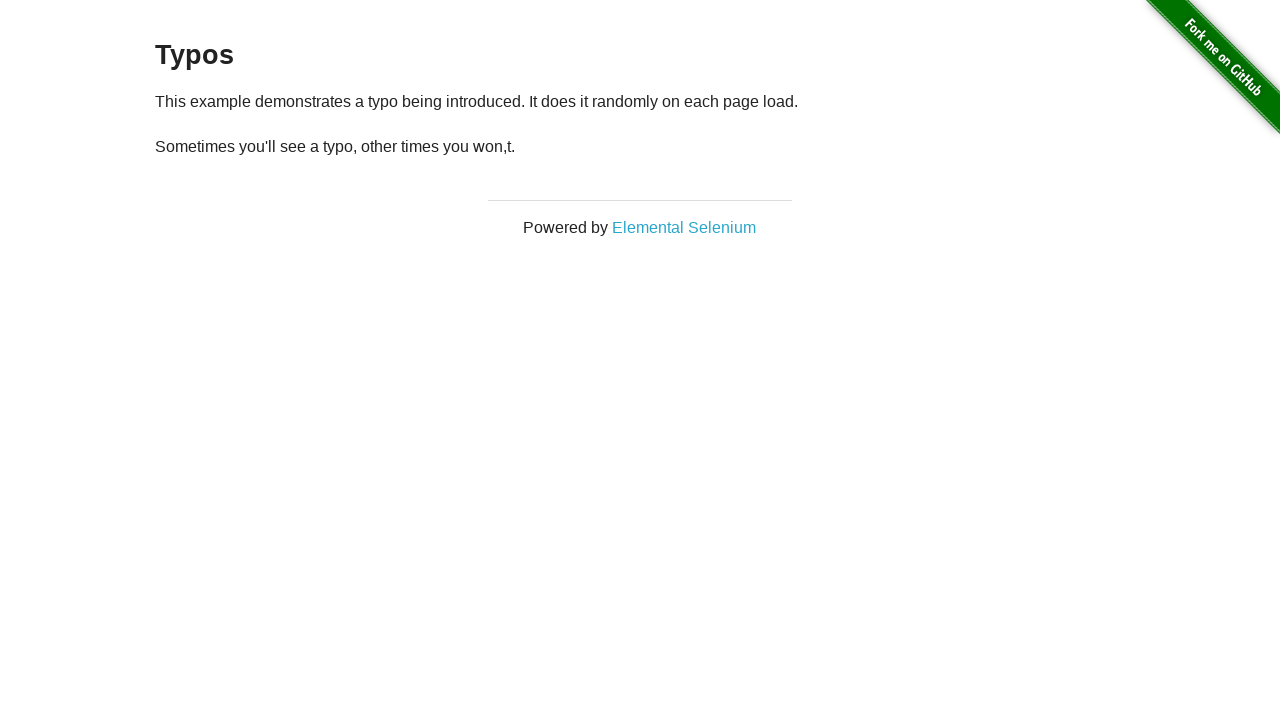

Verified that 2 windows are open
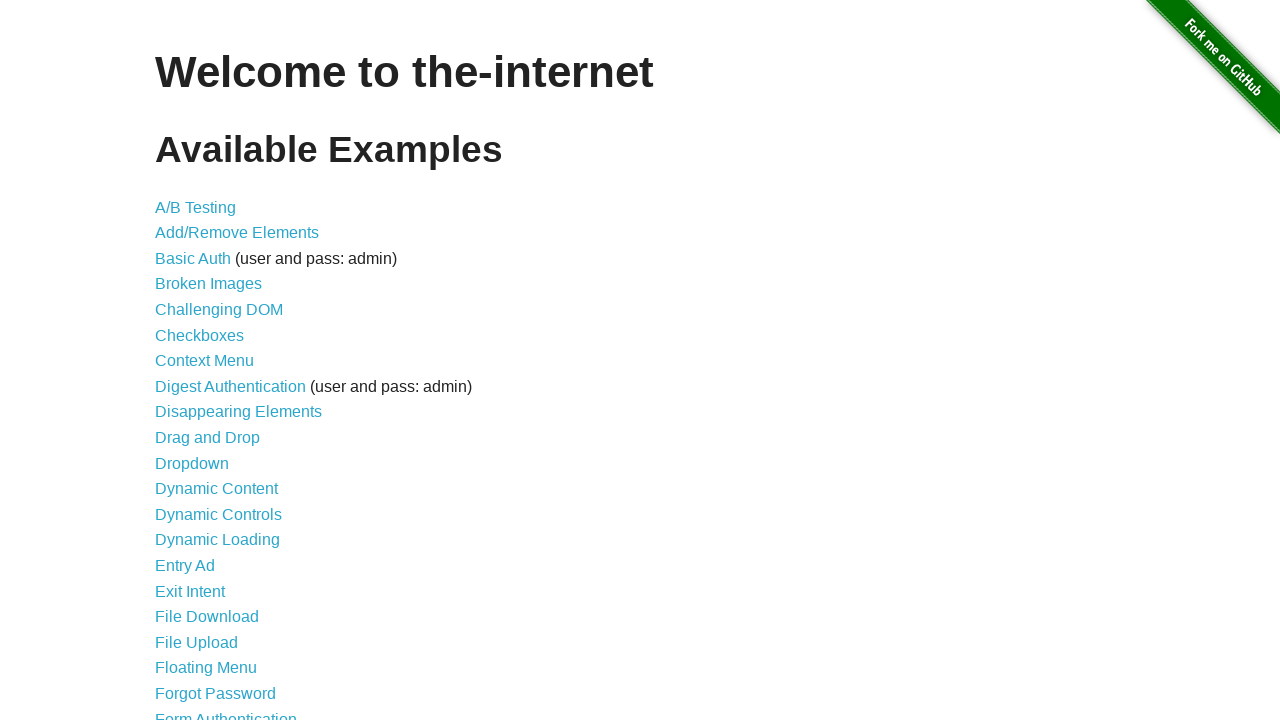

Assertion passed: exactly 2 windows are open
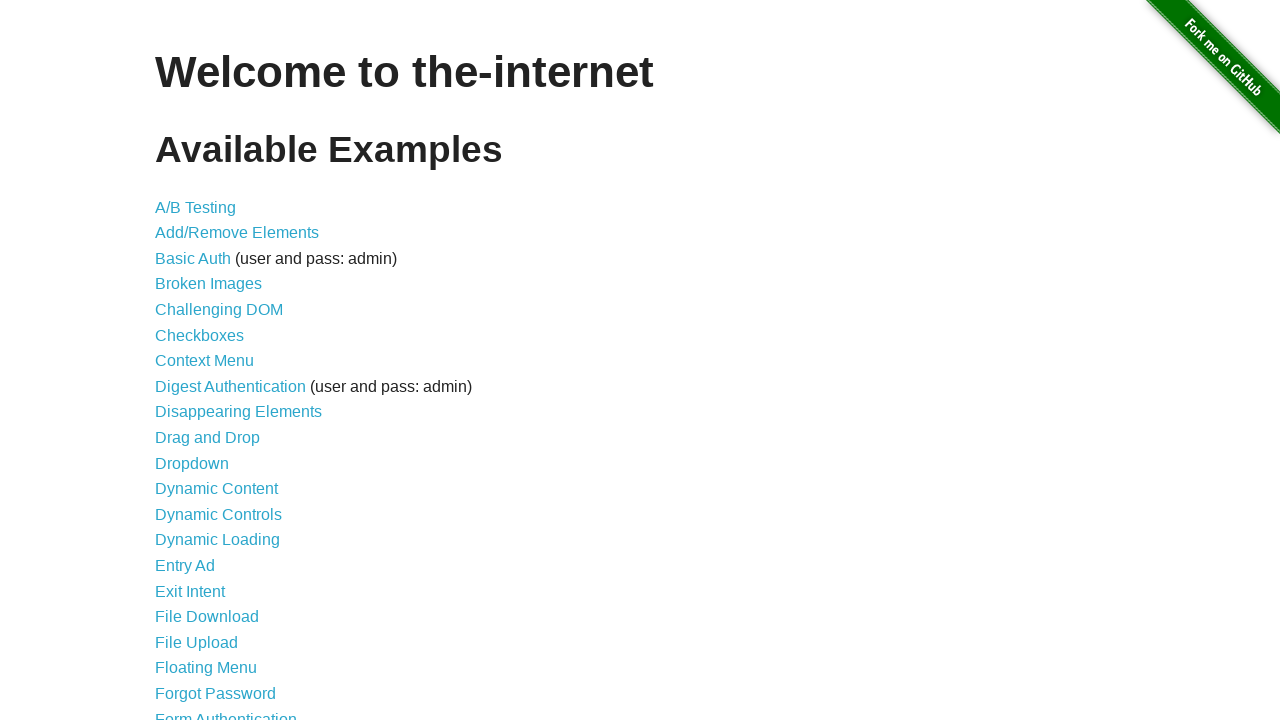

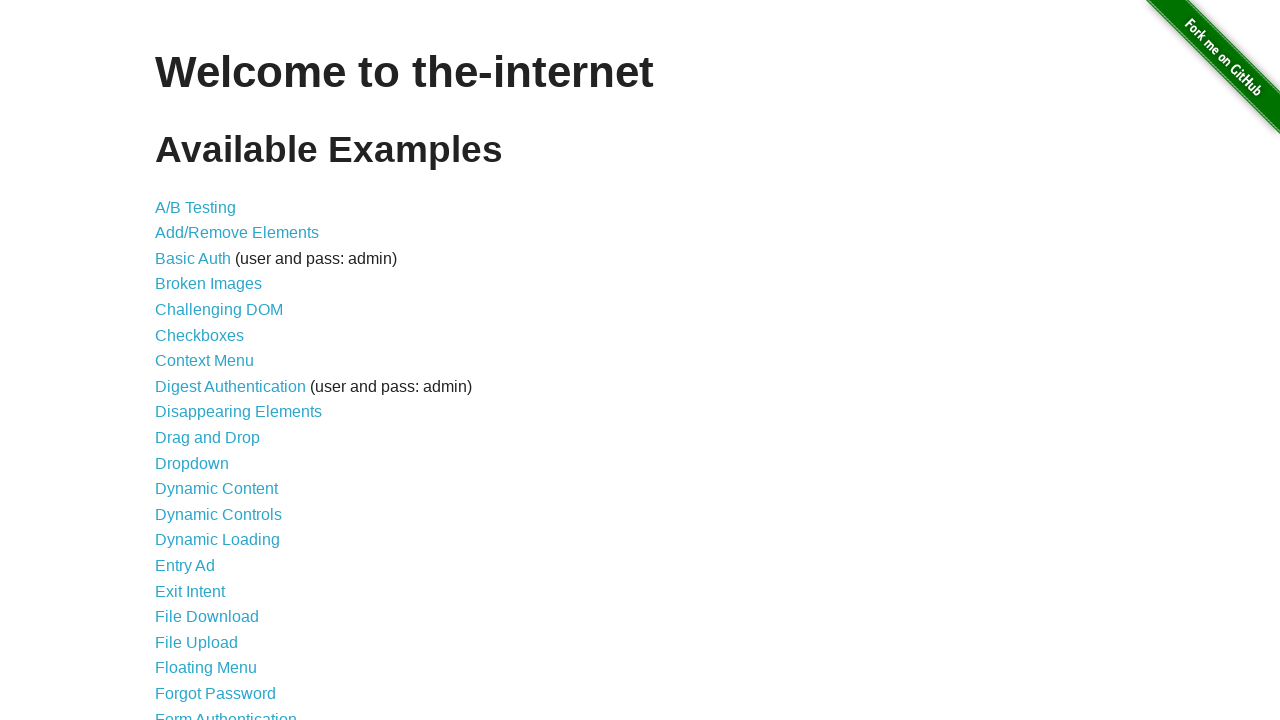